Tests AJAX loading functionality by clicking on a calendar day and waiting for the page to load completely

Starting URL: https://demos.telerik.com/aspnet-ajax/ajaxloadingpanel/functionality/explicit-show-hide/defaultcs.aspx

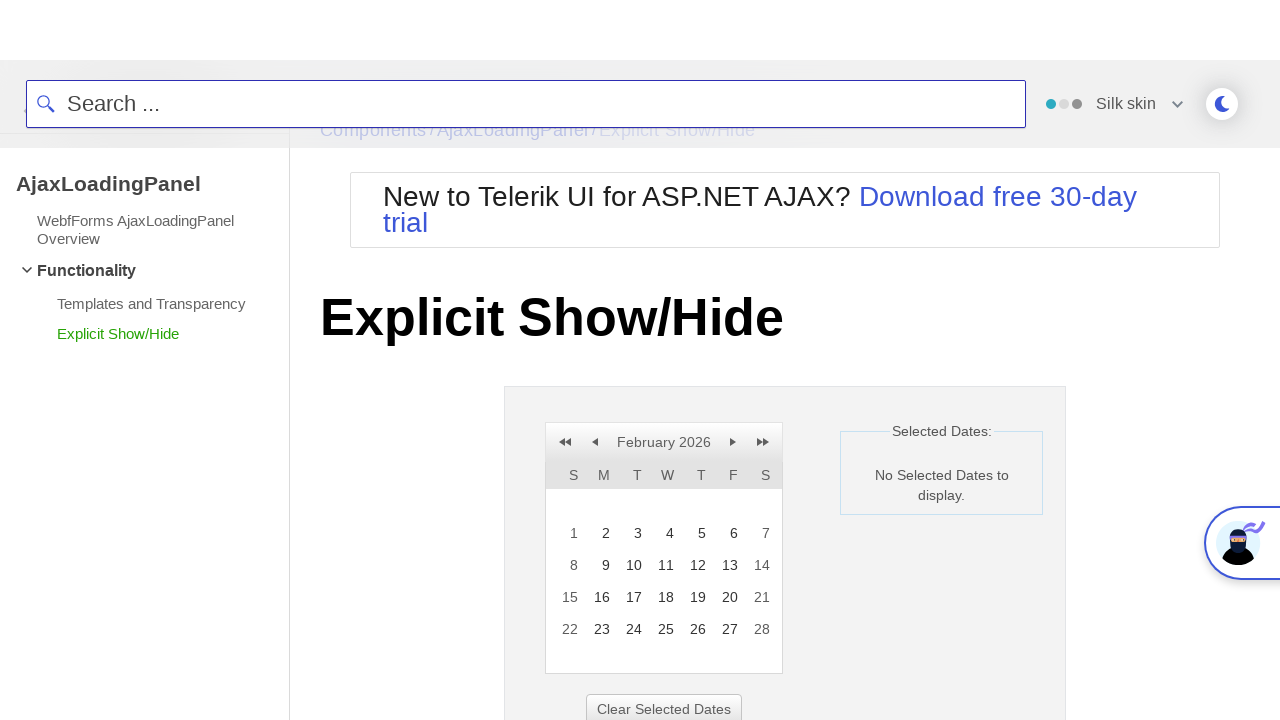

Located all calendar day elements
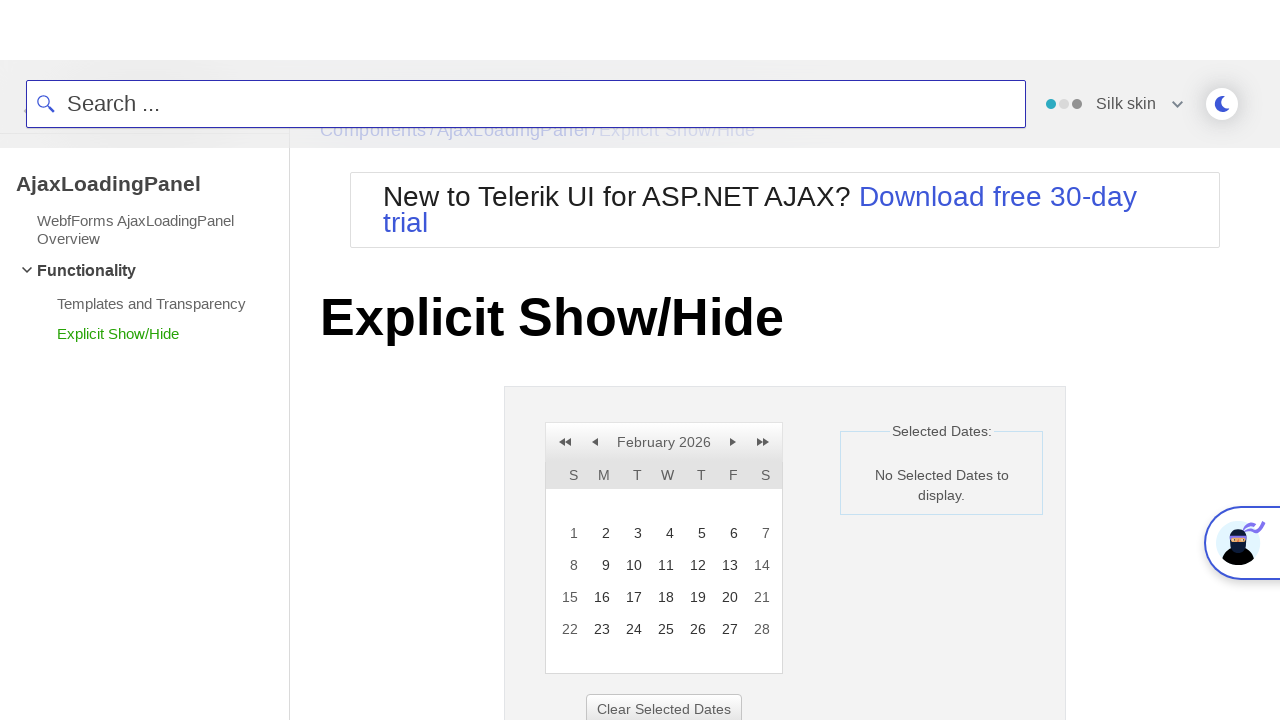

Clicked on calendar day 15 at (568, 597) on xpath=//tr[@class='rcRow']//a >> nth=14
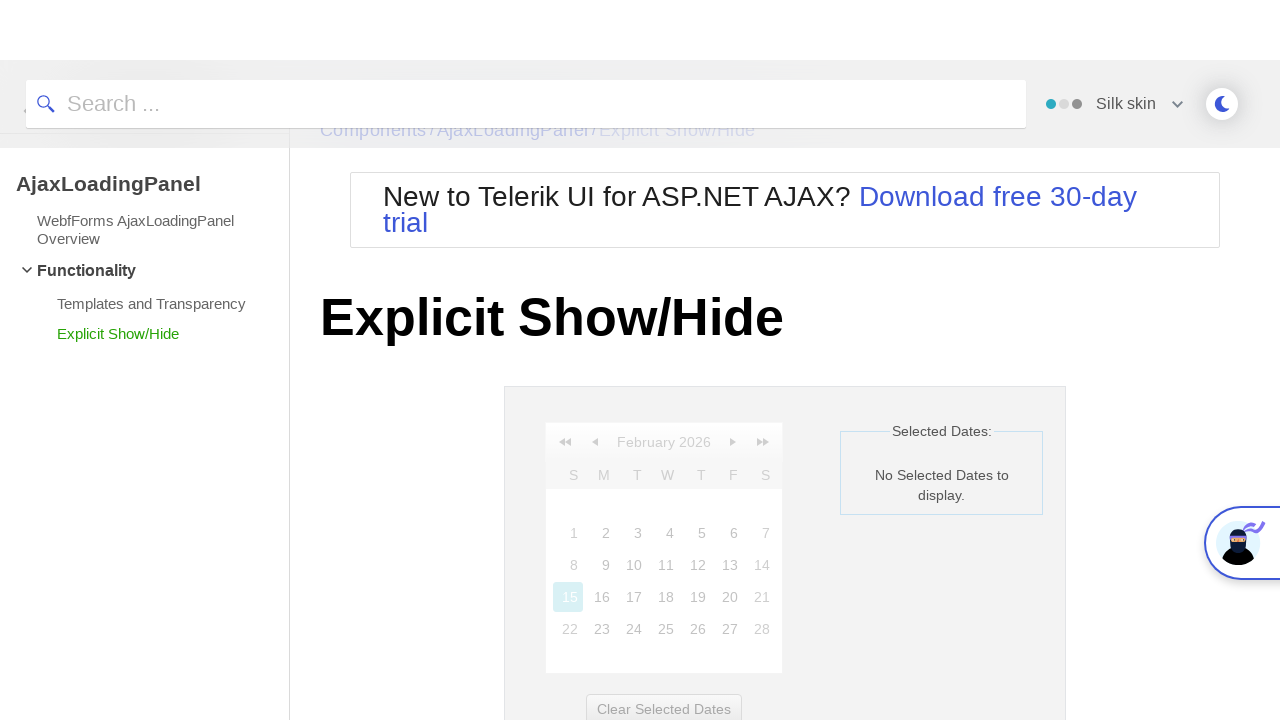

AJAX loading completed - jQuery active requests finished
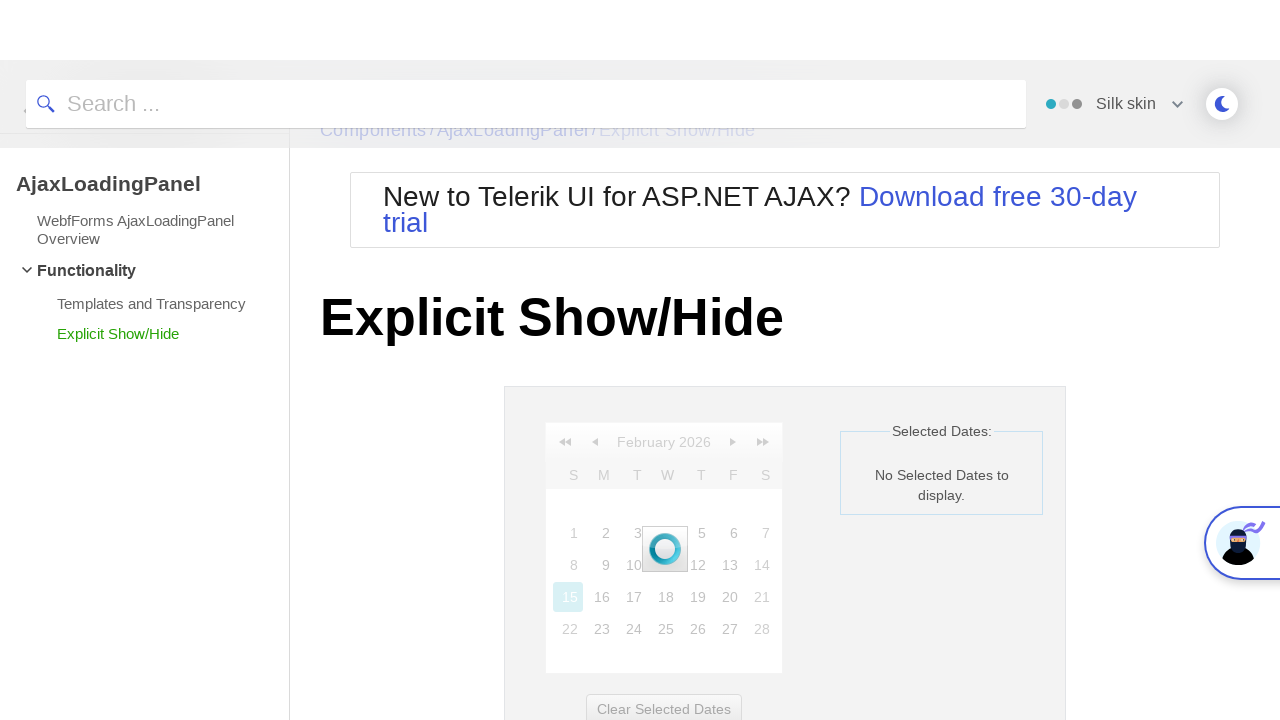

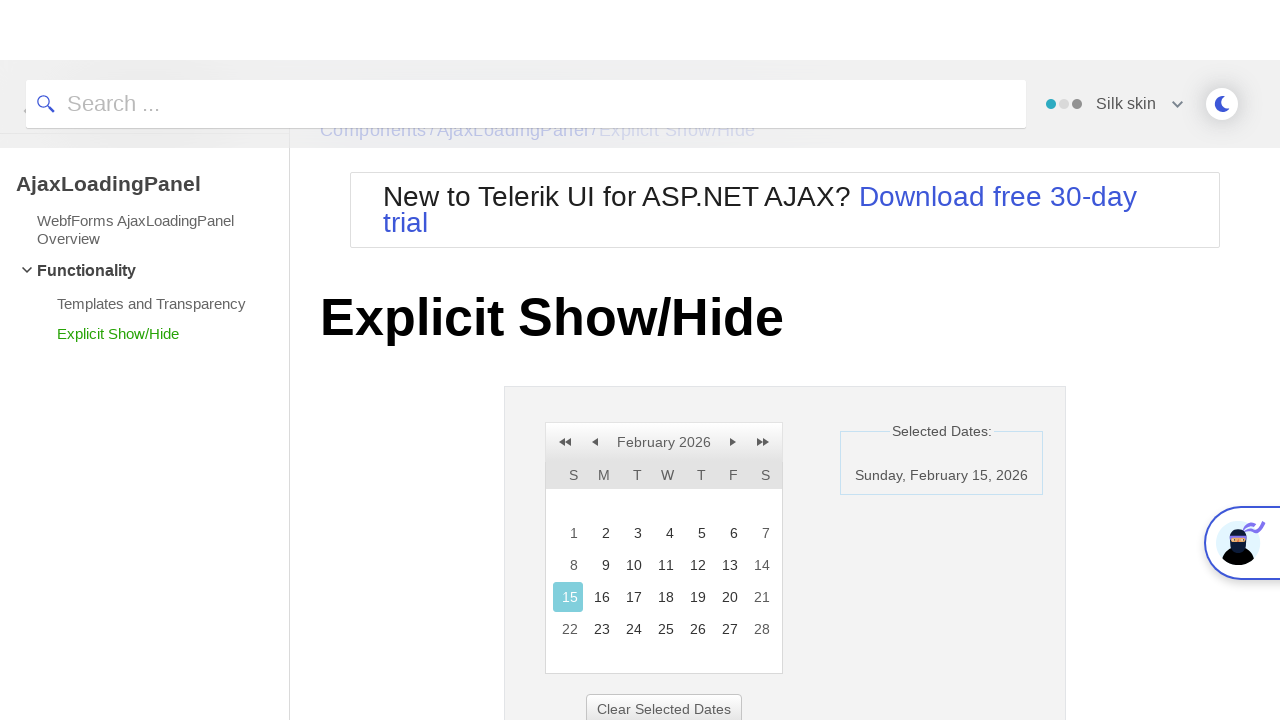